Navigates to Cloud Experts page by hovering over Expertise menu and clicking Cloud Experts link, then takes a visual screenshot.

Starting URL: https://klik.solutions/

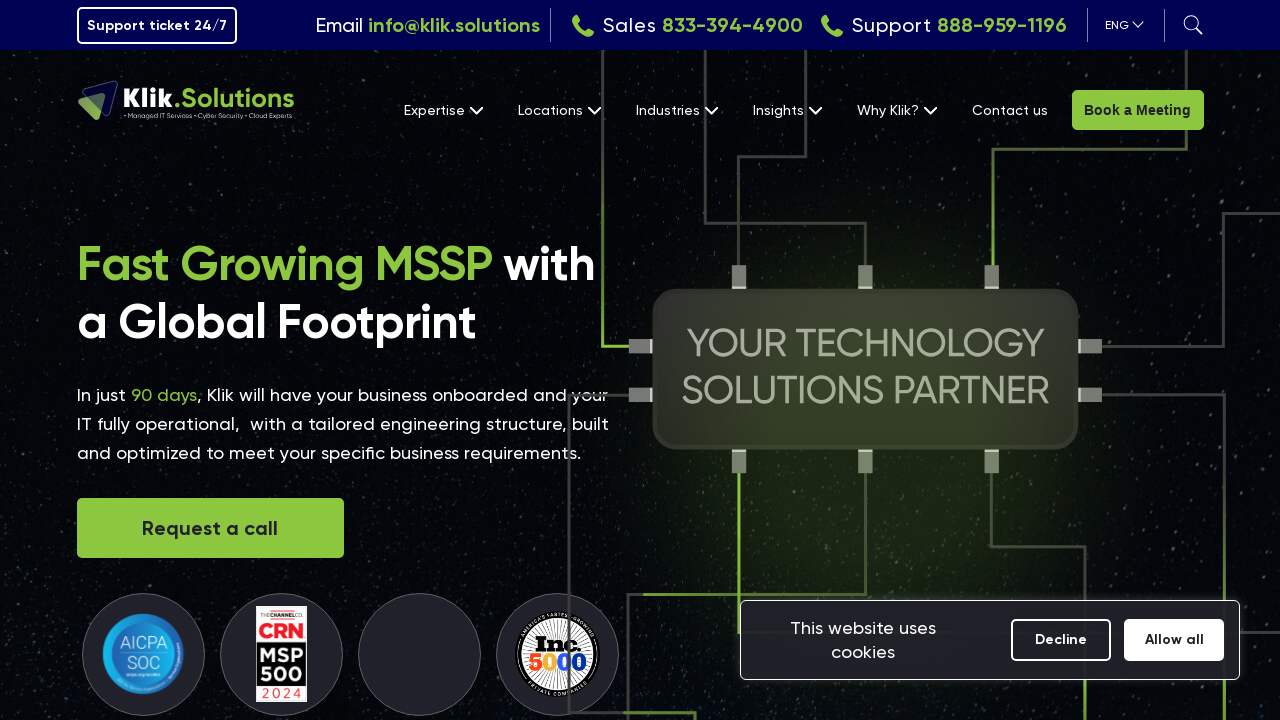

Hovered over Expertise menu to reveal submenu at (443, 110) on text=Expertise
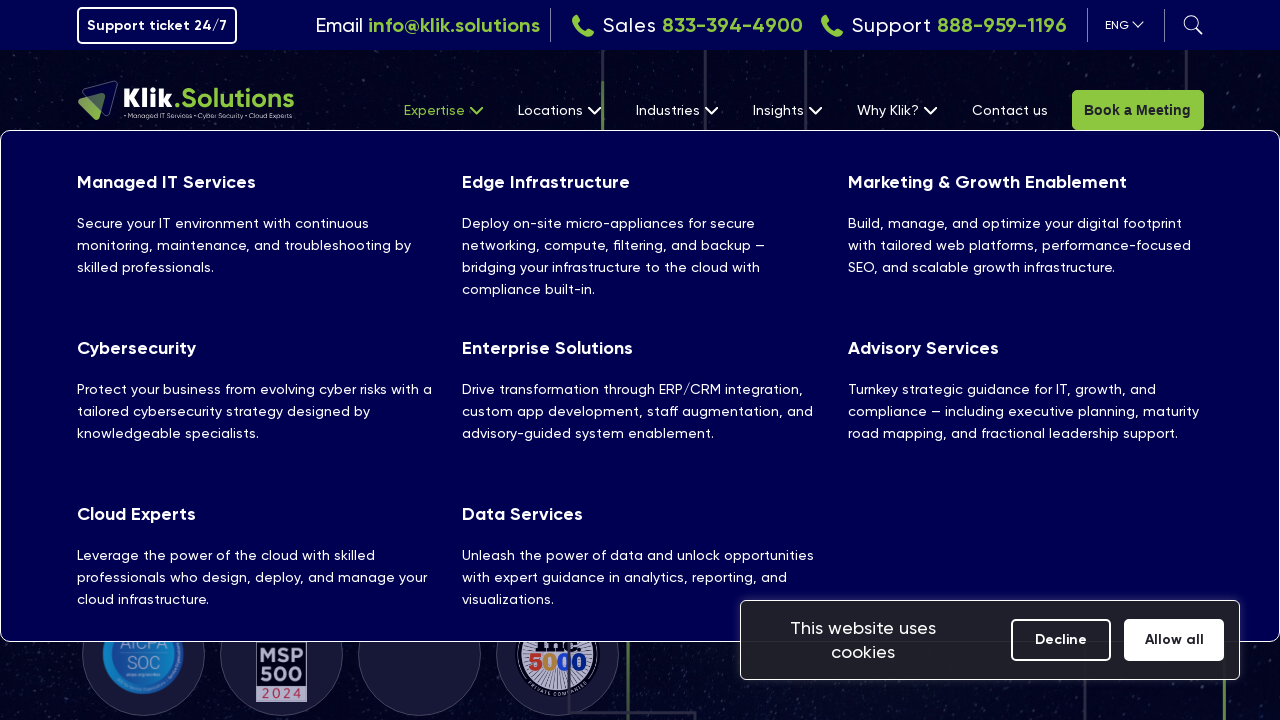

Clicked Cloud Experts link from Expertise submenu at (254, 556) on text=Cloud Experts
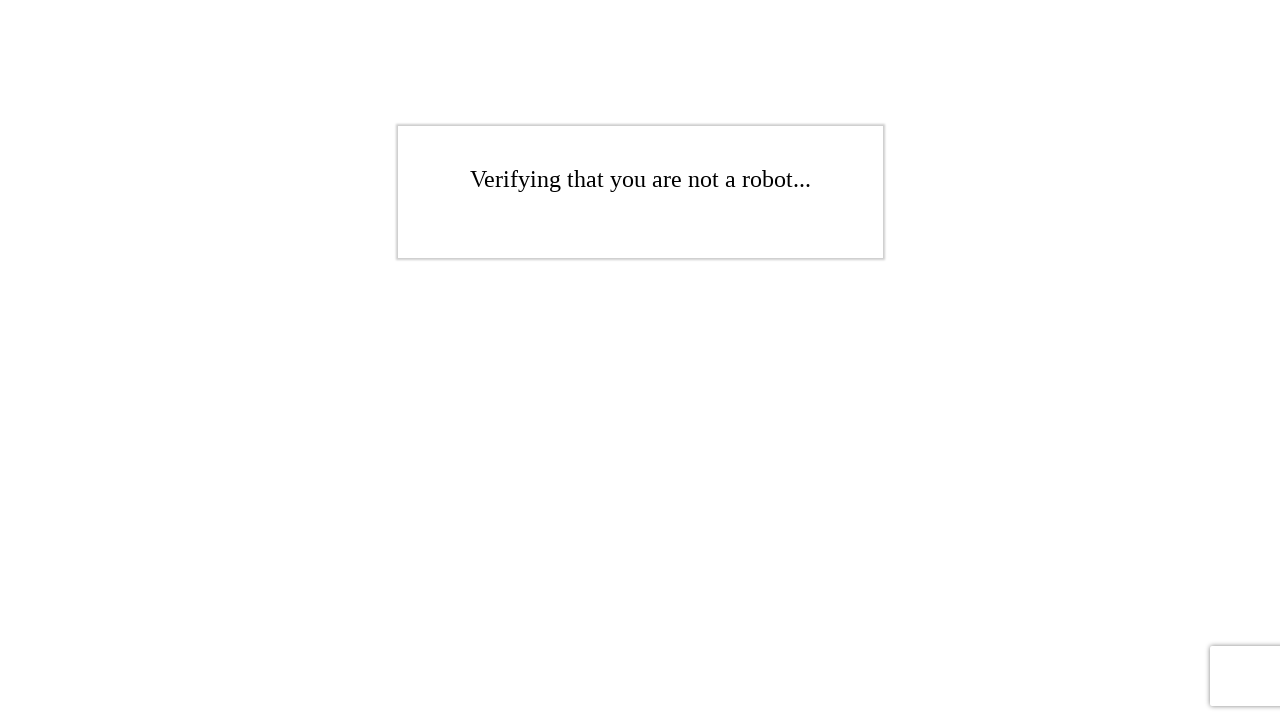

Cloud Experts page loaded completely
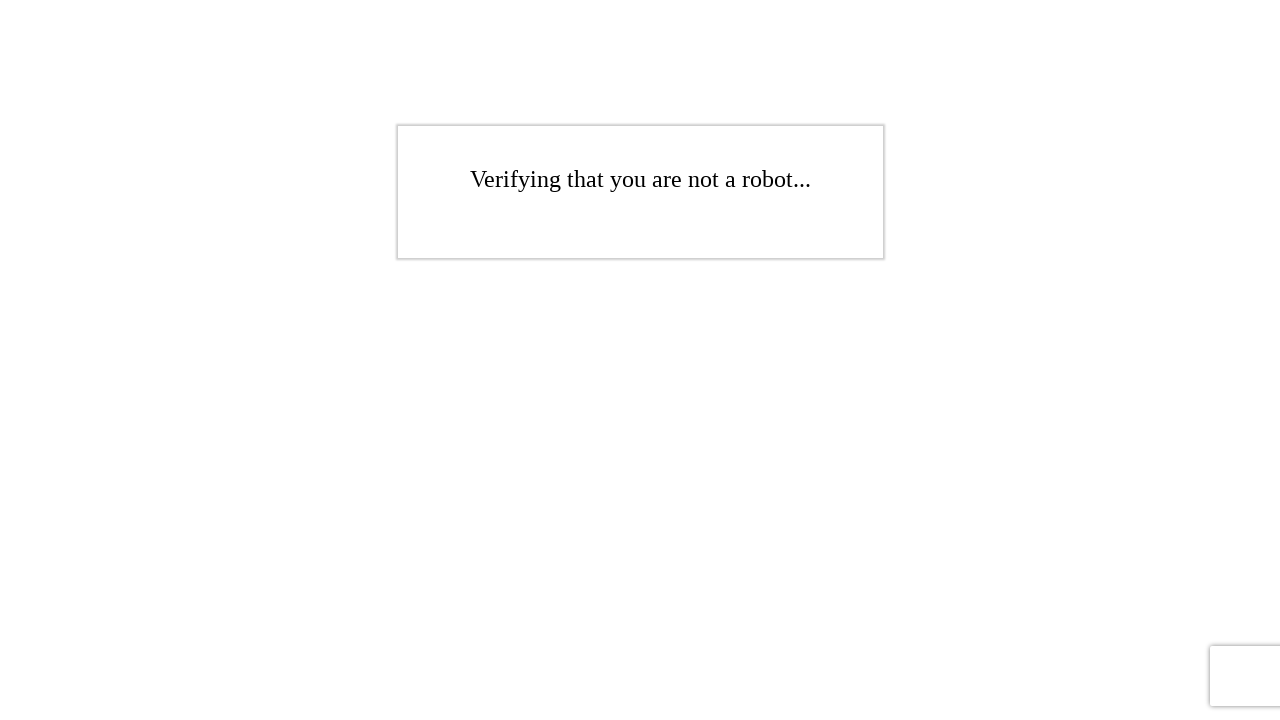

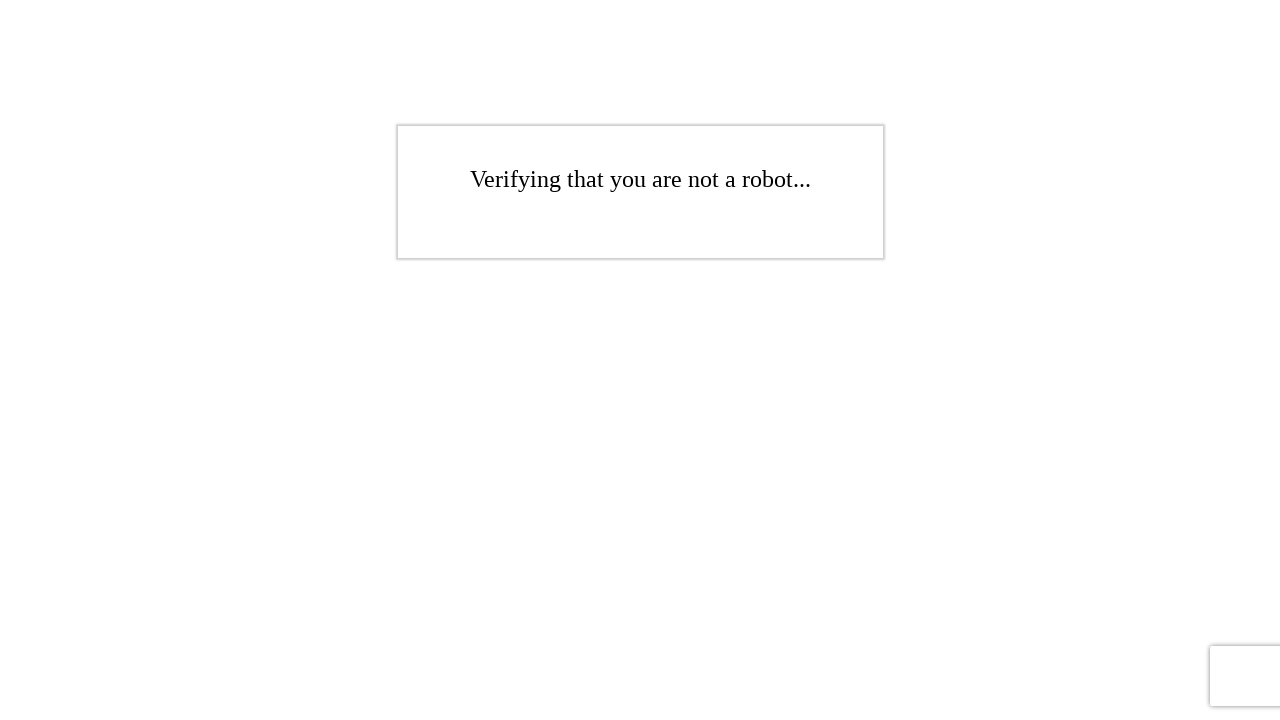